Opens the Polish web portal WP.pl and verifies that the page loads by checking the page title is accessible

Starting URL: https://www.wp.pl

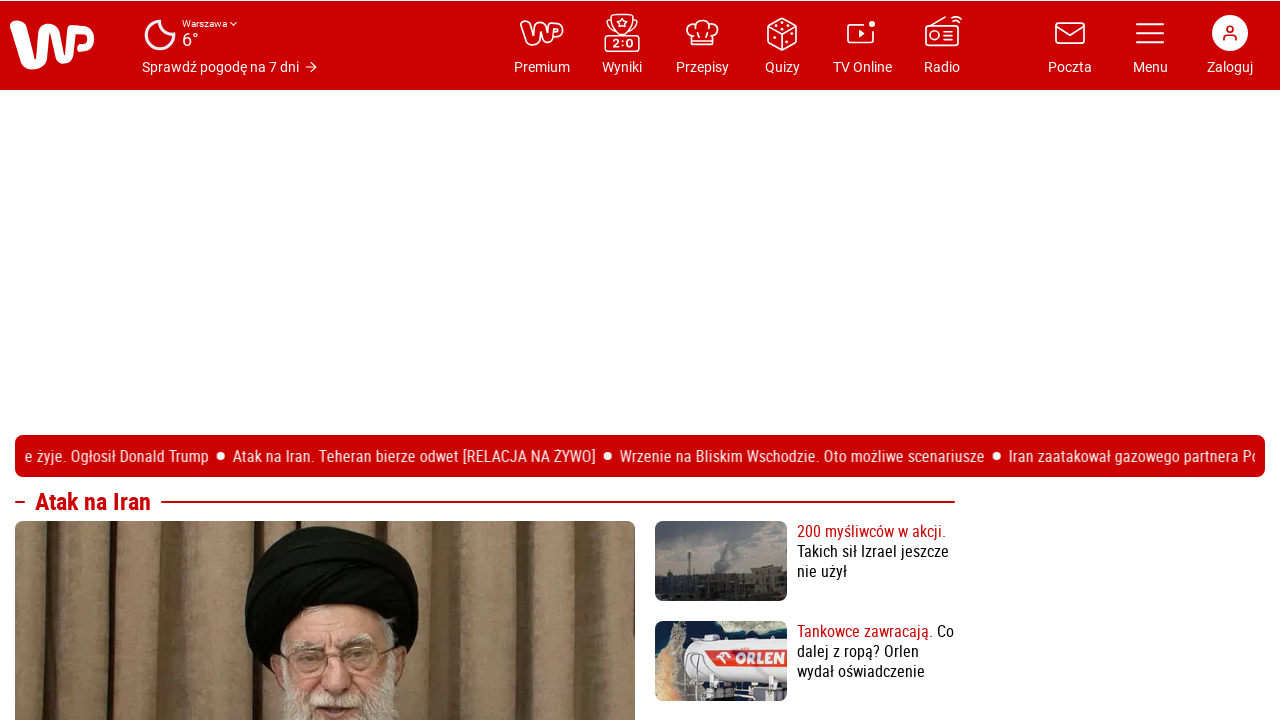

Waited for page DOM content to load
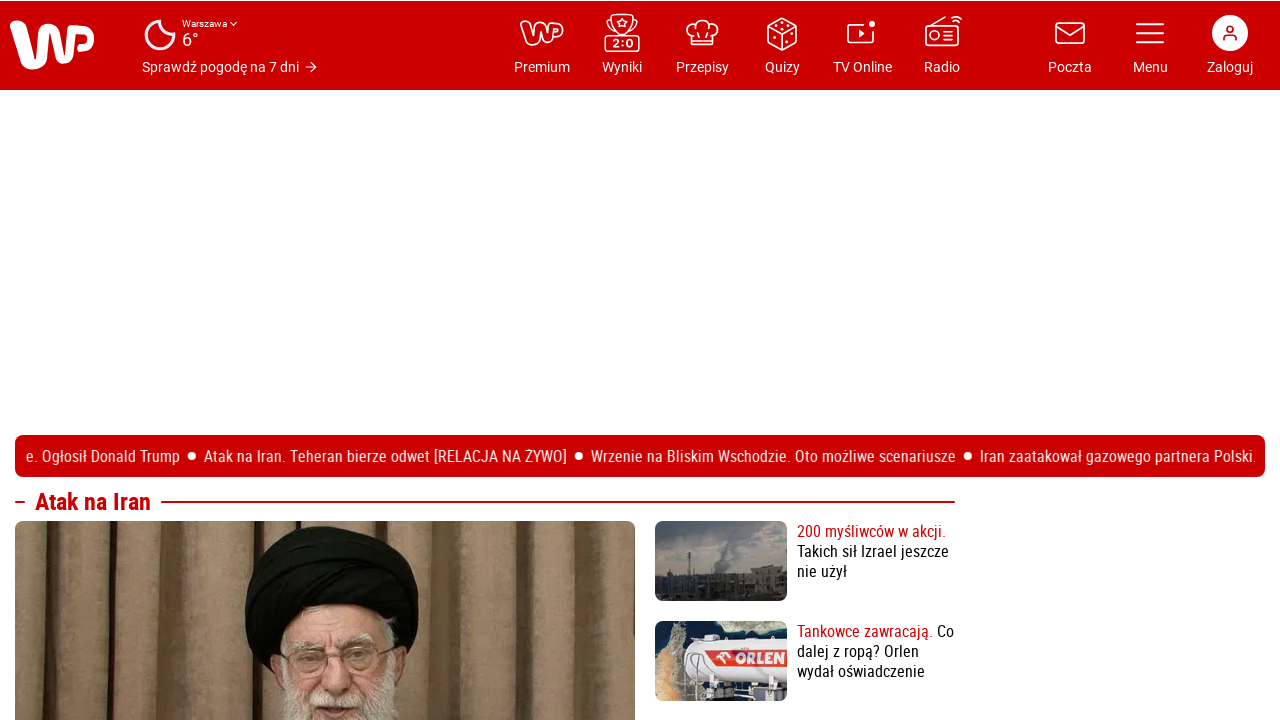

Retrieved page title from WP.pl
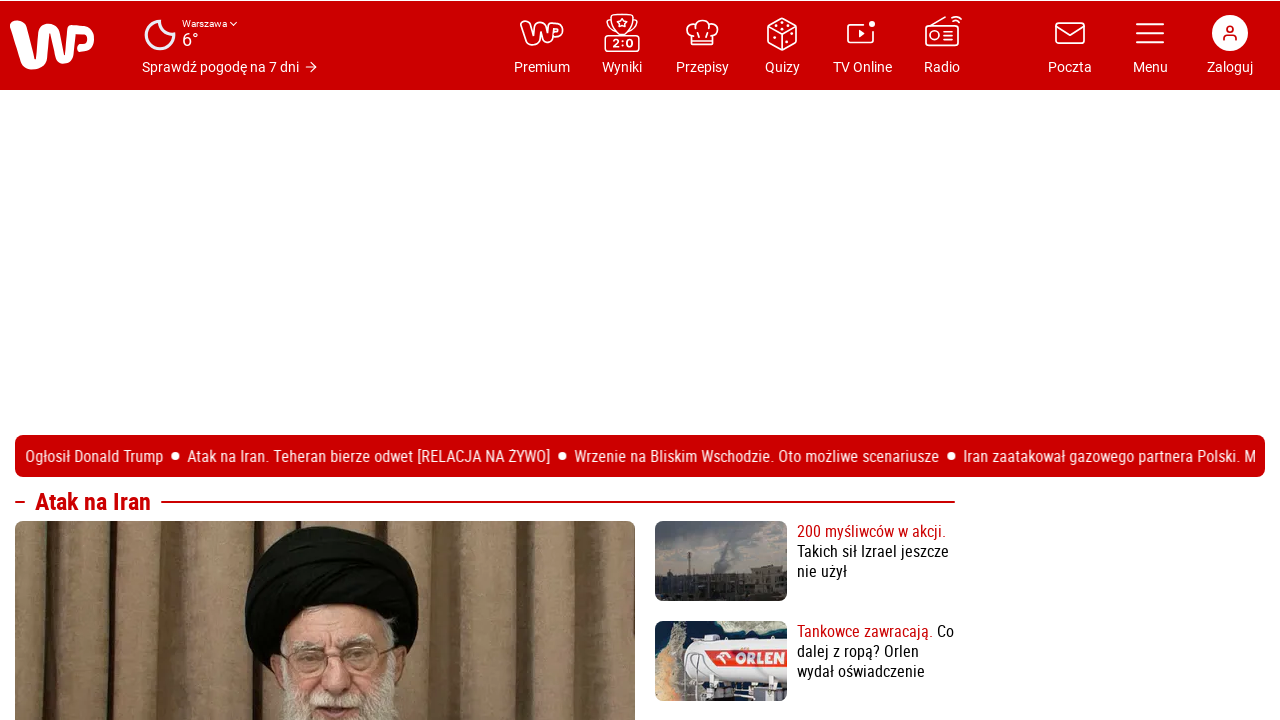

Verified page title is not empty and exists
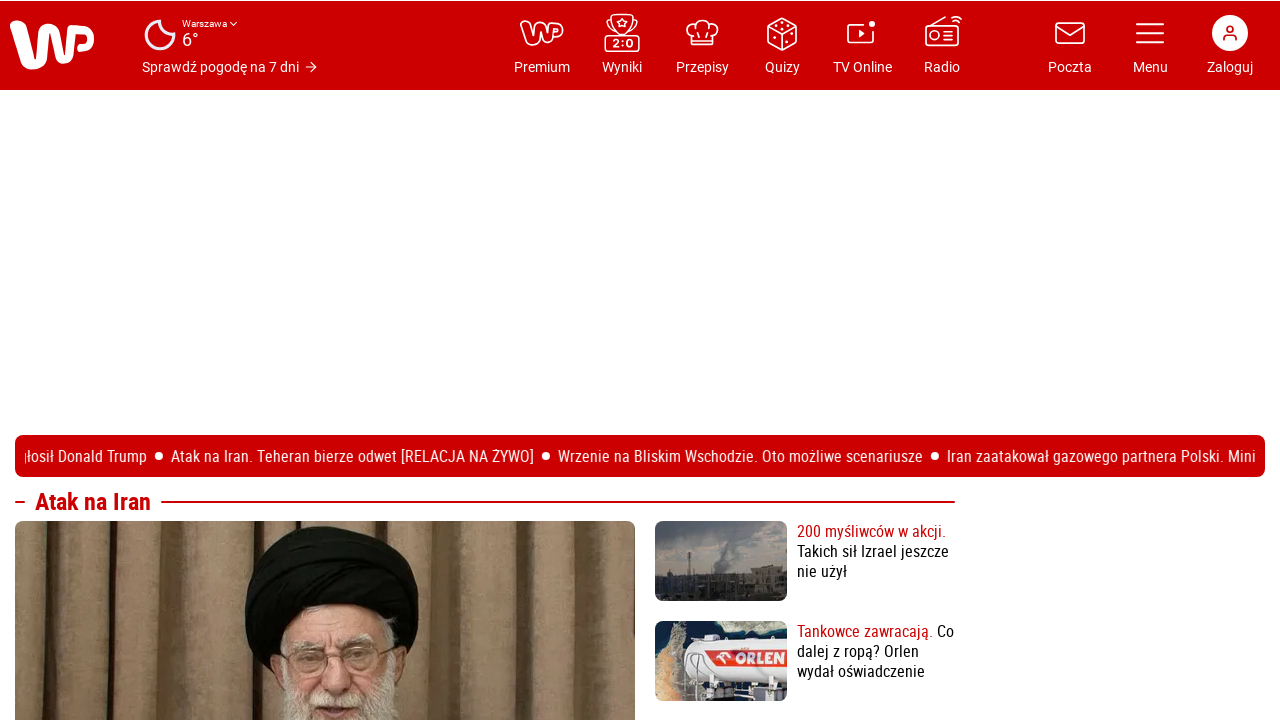

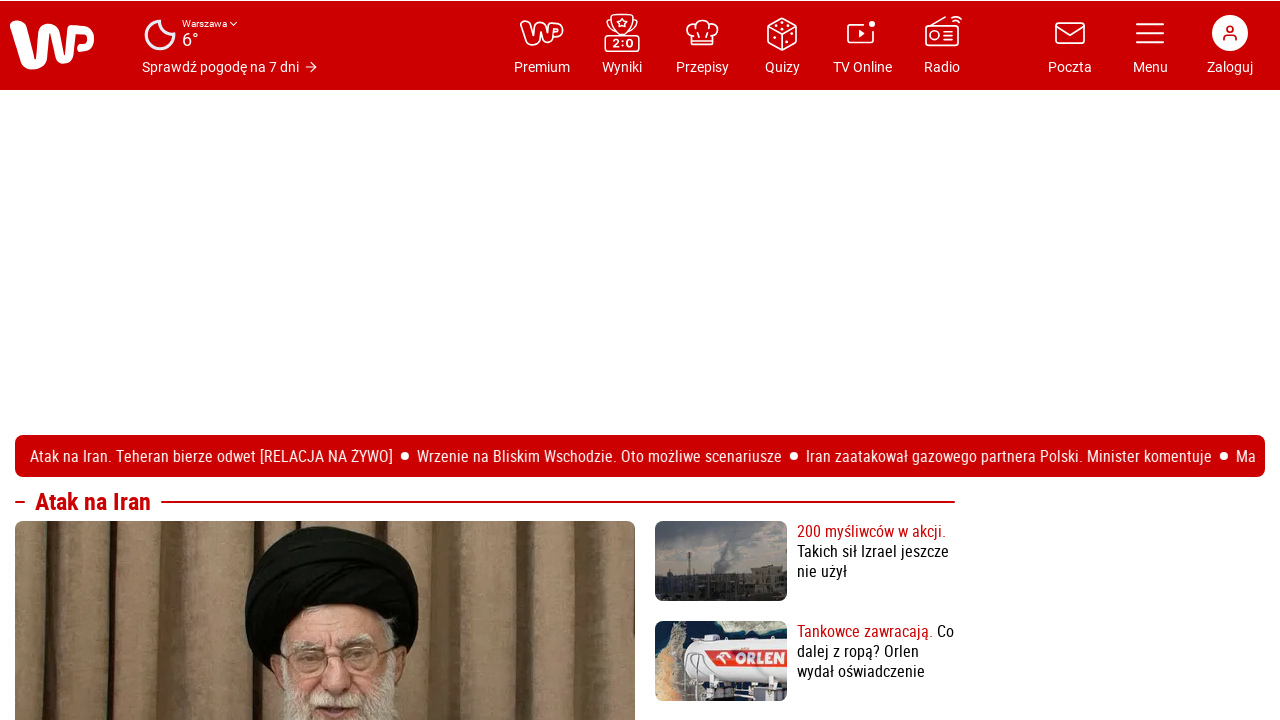